Tests the MSOE course registration wishlist functionality by adding courses to the wishlist and submitting the form

Starting URL: https://resources.msoe.edu/sched/index.php

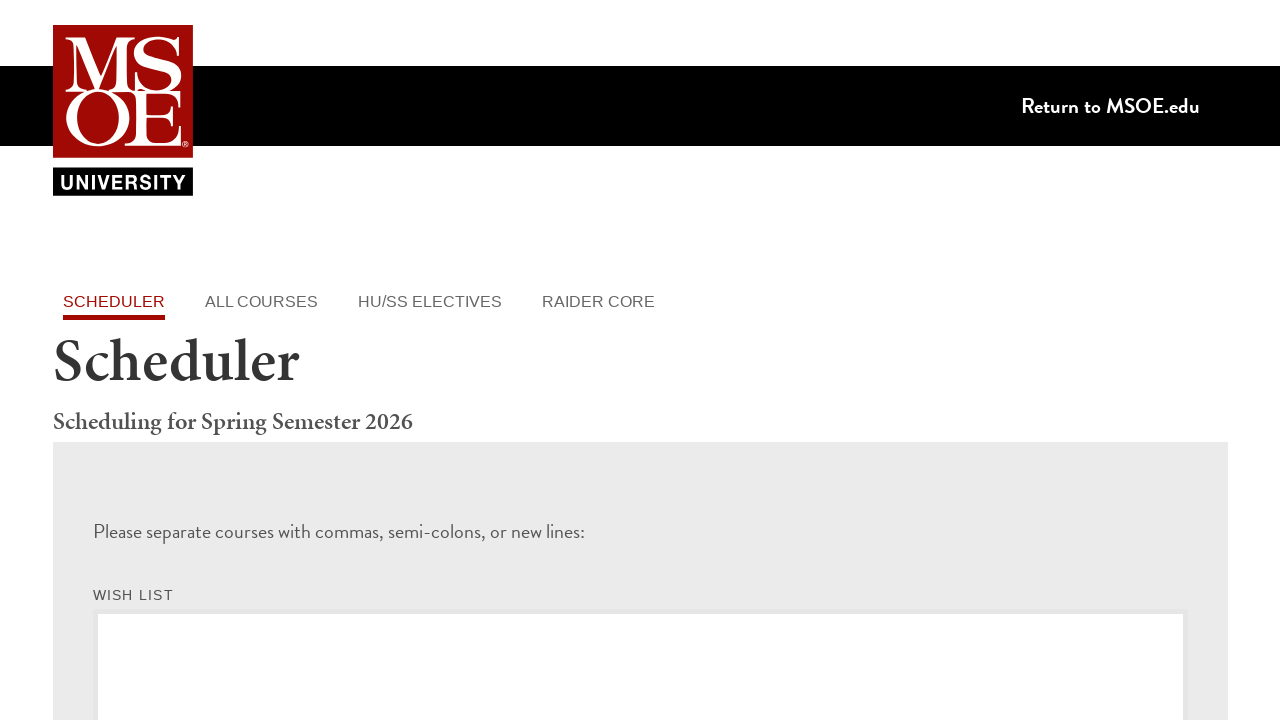

Filled wishlist field with courses CS-2040 001 and MTH-1120 002 on #wishlist-wishlist
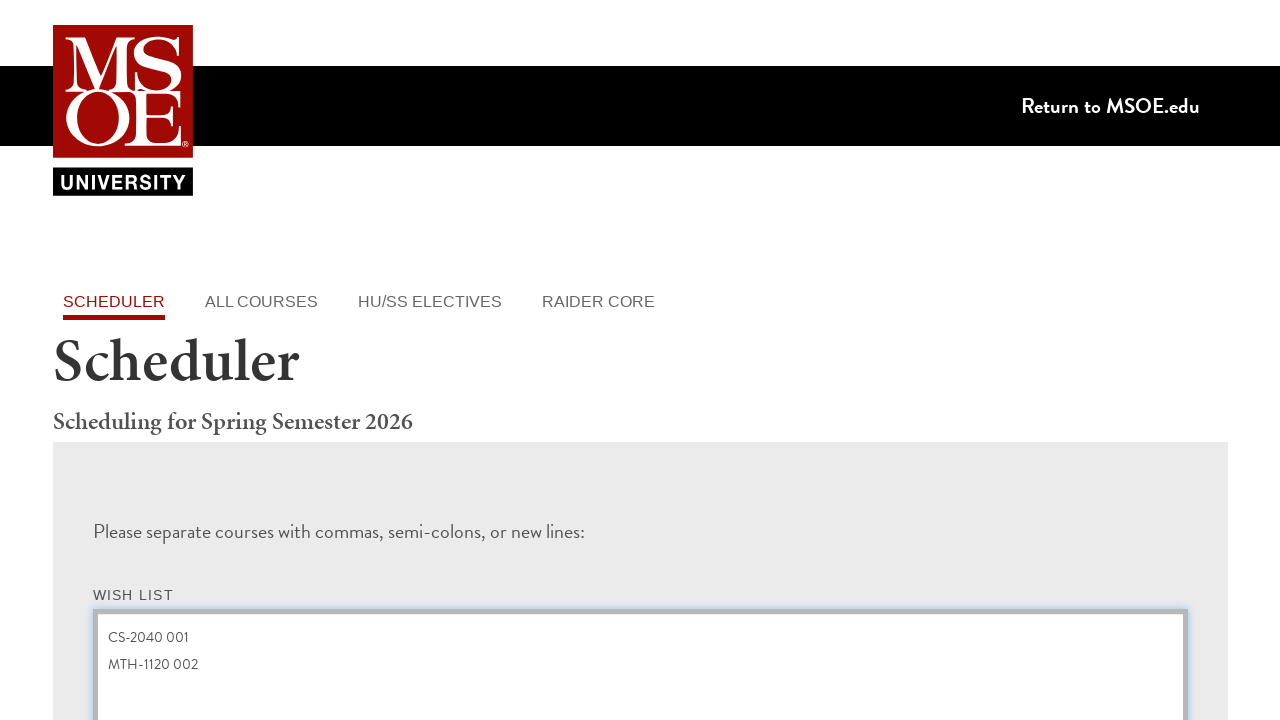

Clicked the submit button to submit the wishlist at (157, 397) on .msoe-submit-button
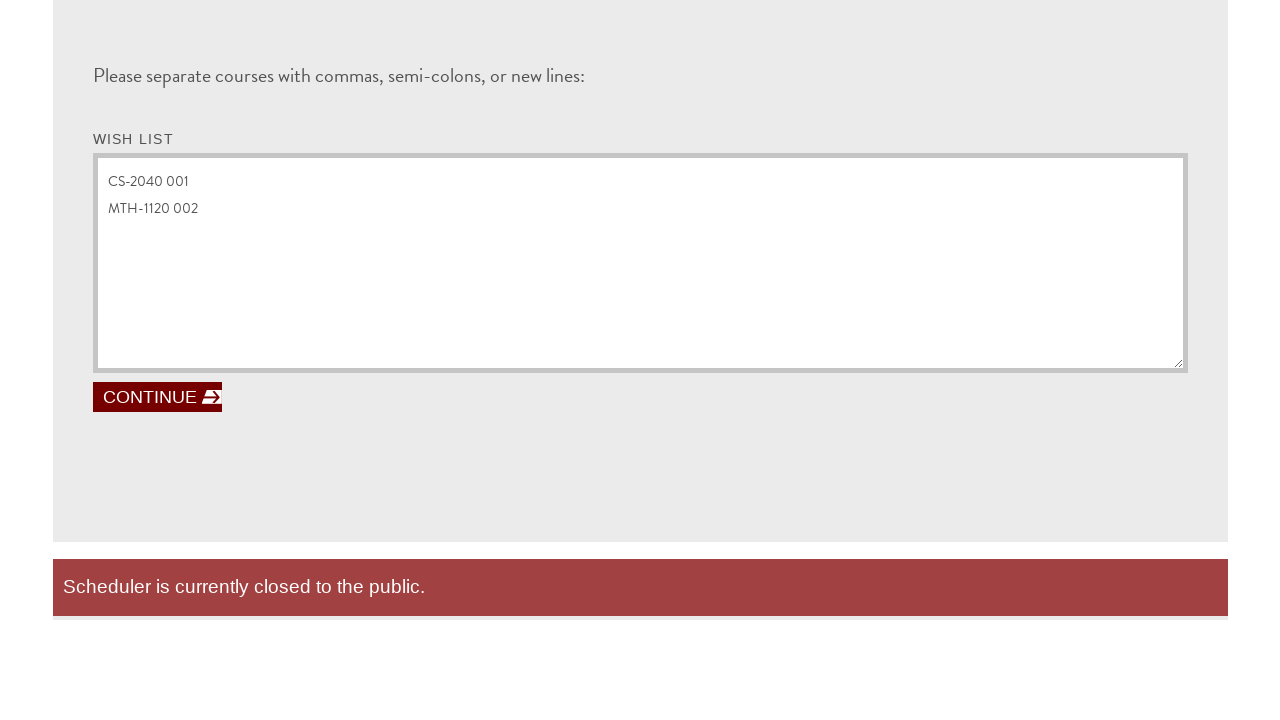

Waited for page to complete network requests after submission
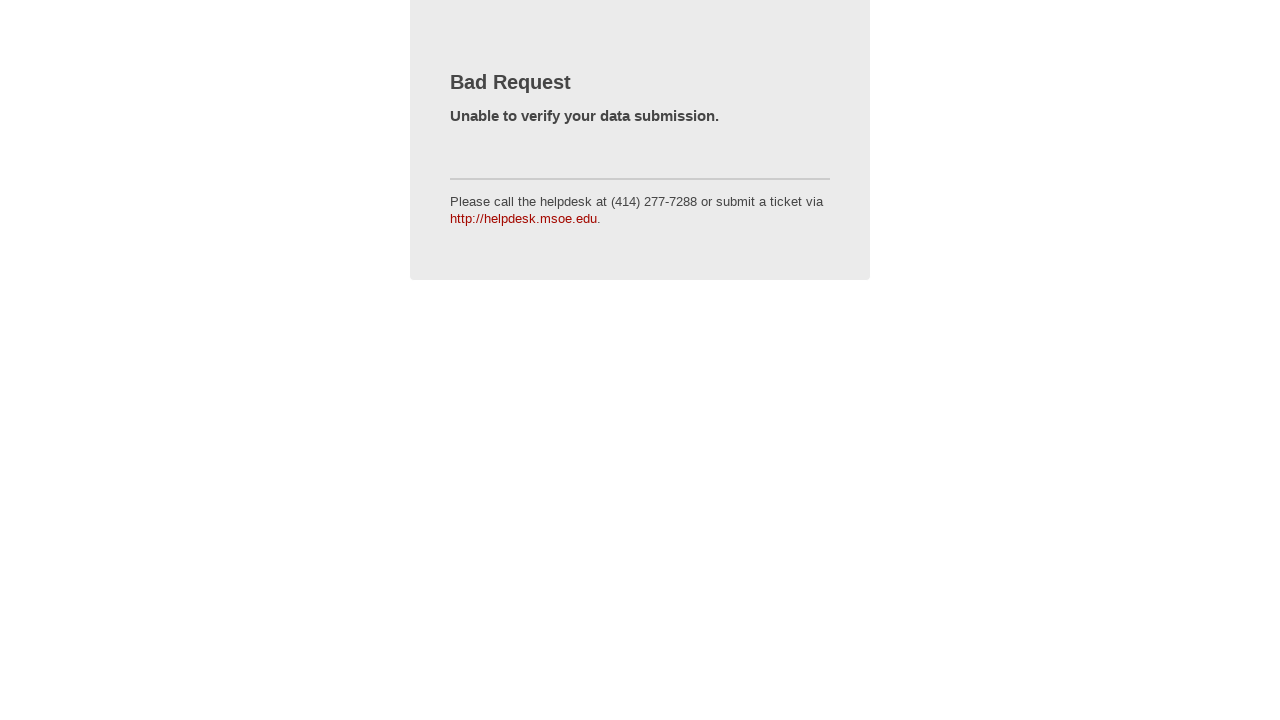

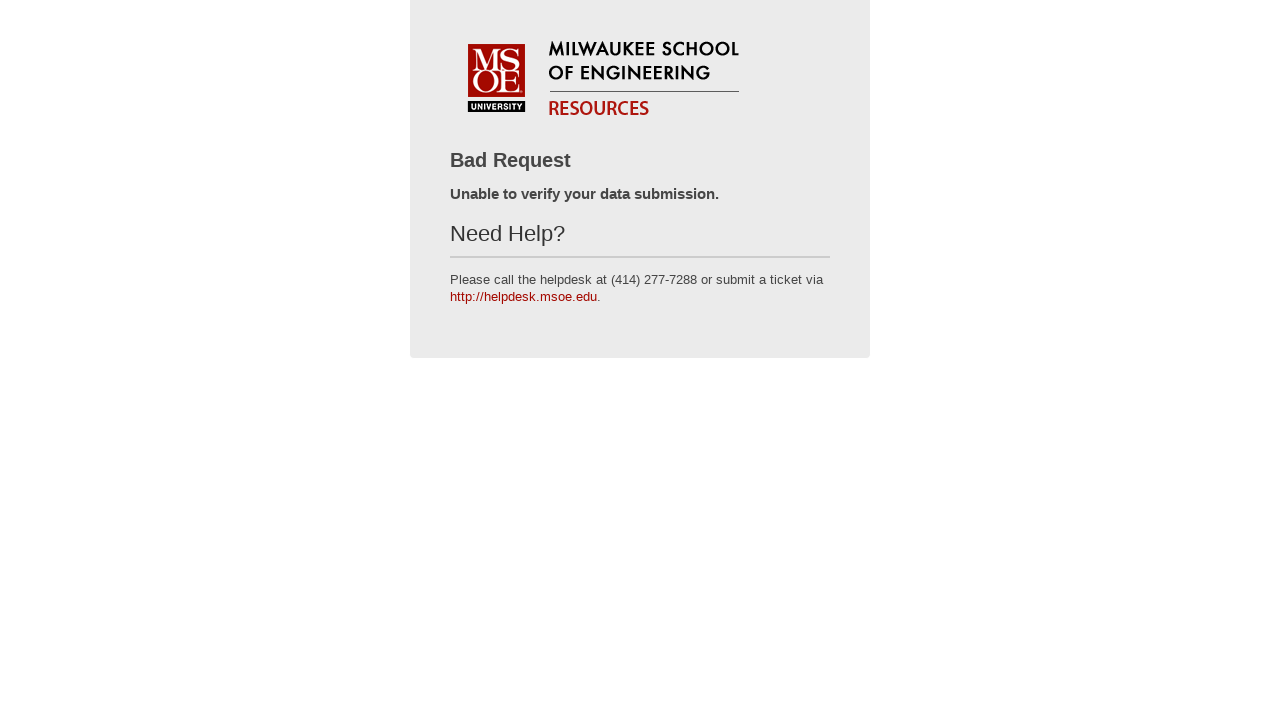